Navigates to Reebok website and verifies the page loads correctly by checking the URL

Starting URL: https://reebok.abfrl.in/

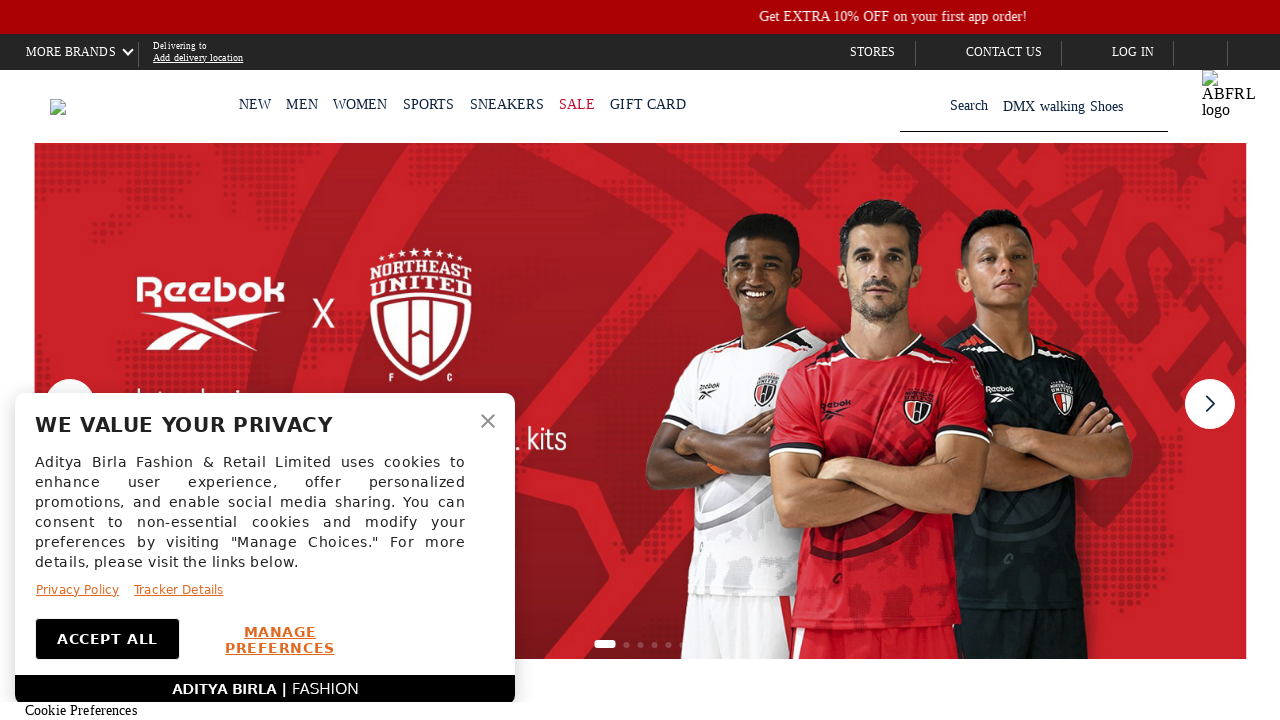

Retrieved current URL from page
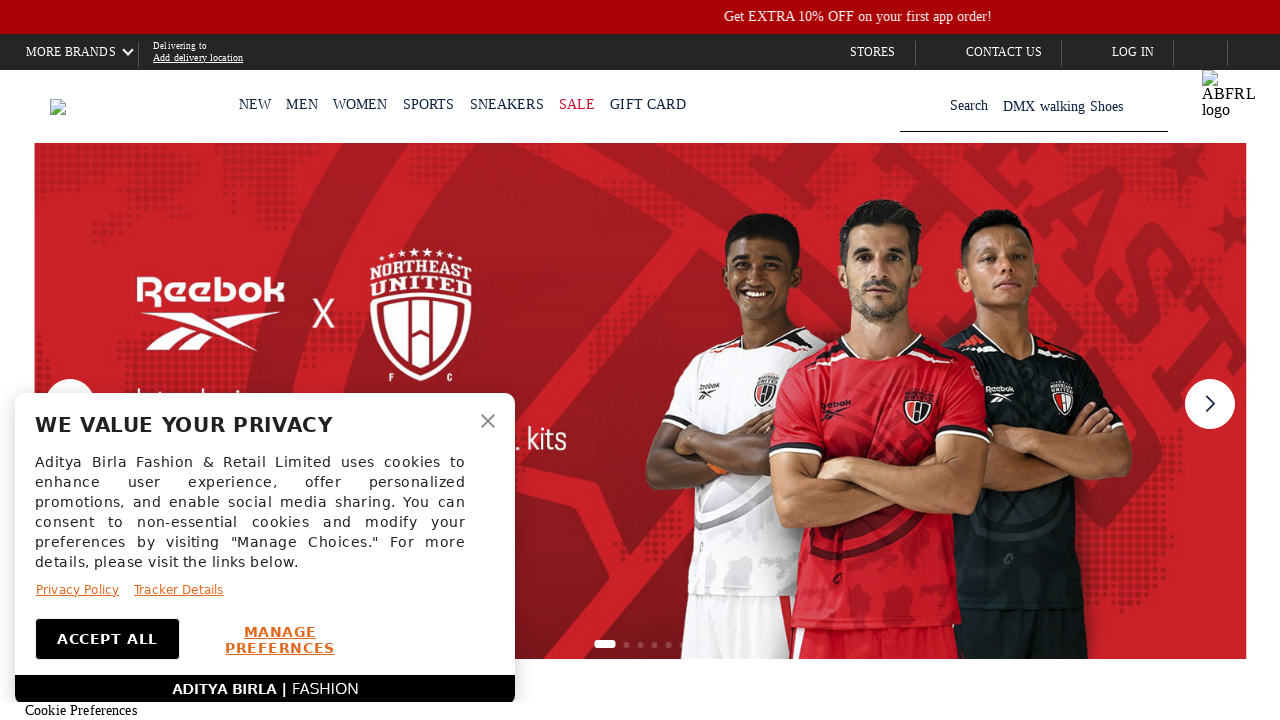

Verified that current URL matches expected URL https://reebok.abfrl.in/
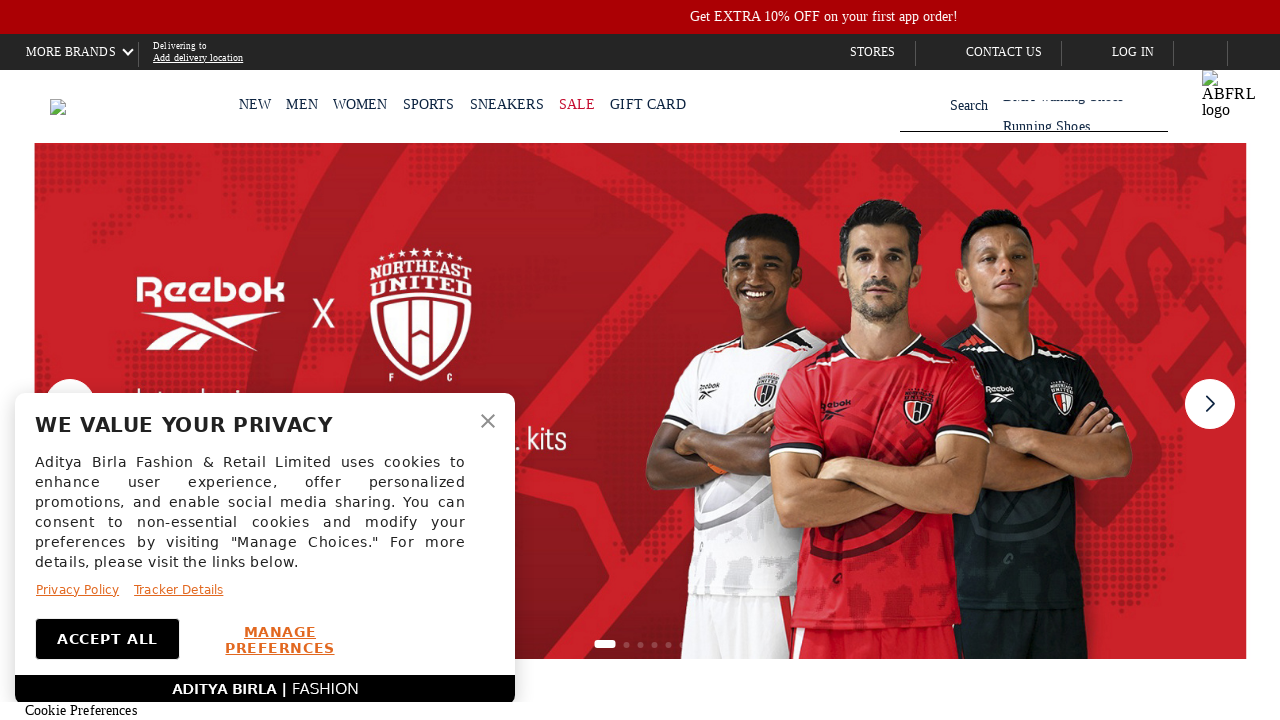

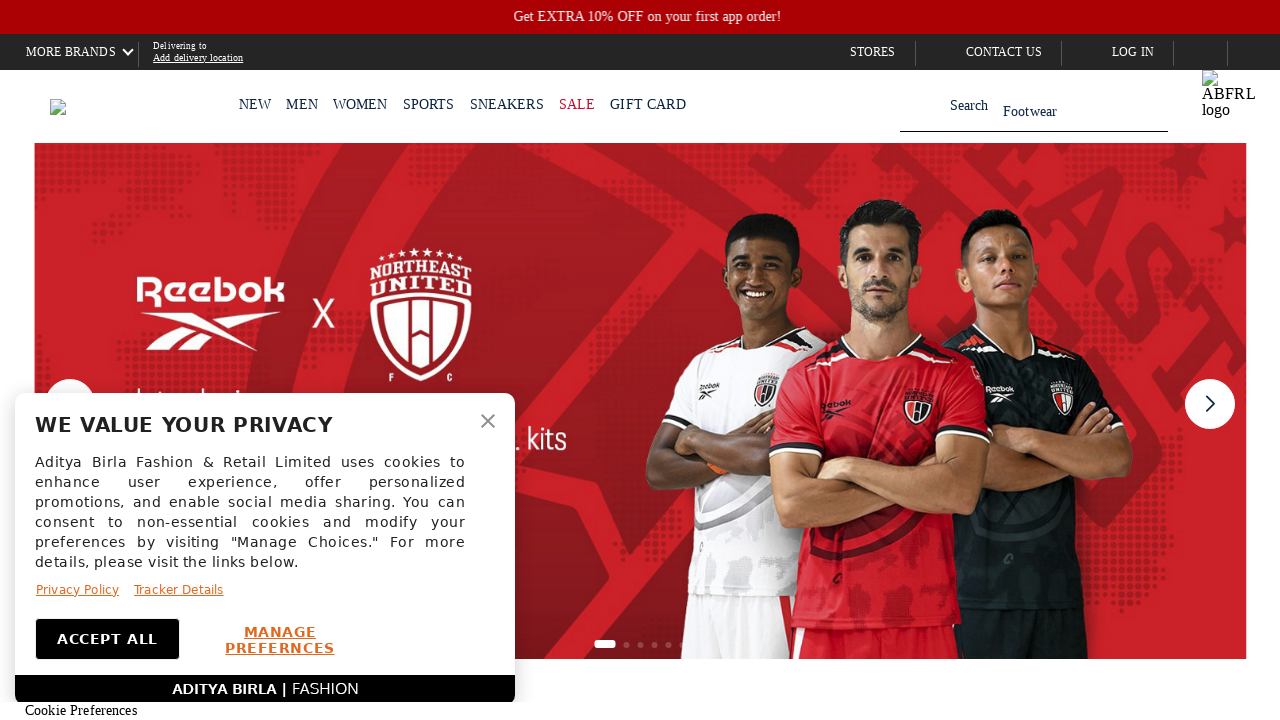